Tests iframe handling by switching to an iframe on the page and clicking on a "Courses" link within it

Starting URL: https://rahulshettyacademy.com/AutomationPractice/

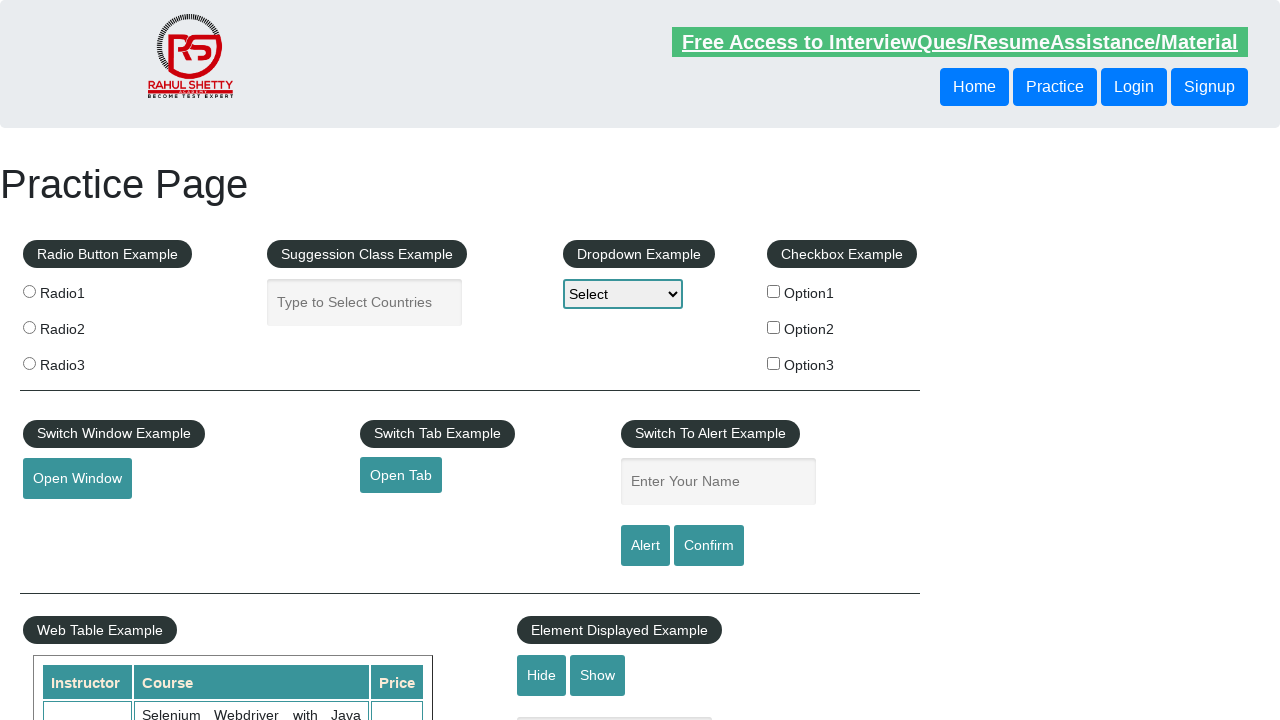

Navigated to AutomationPractice page
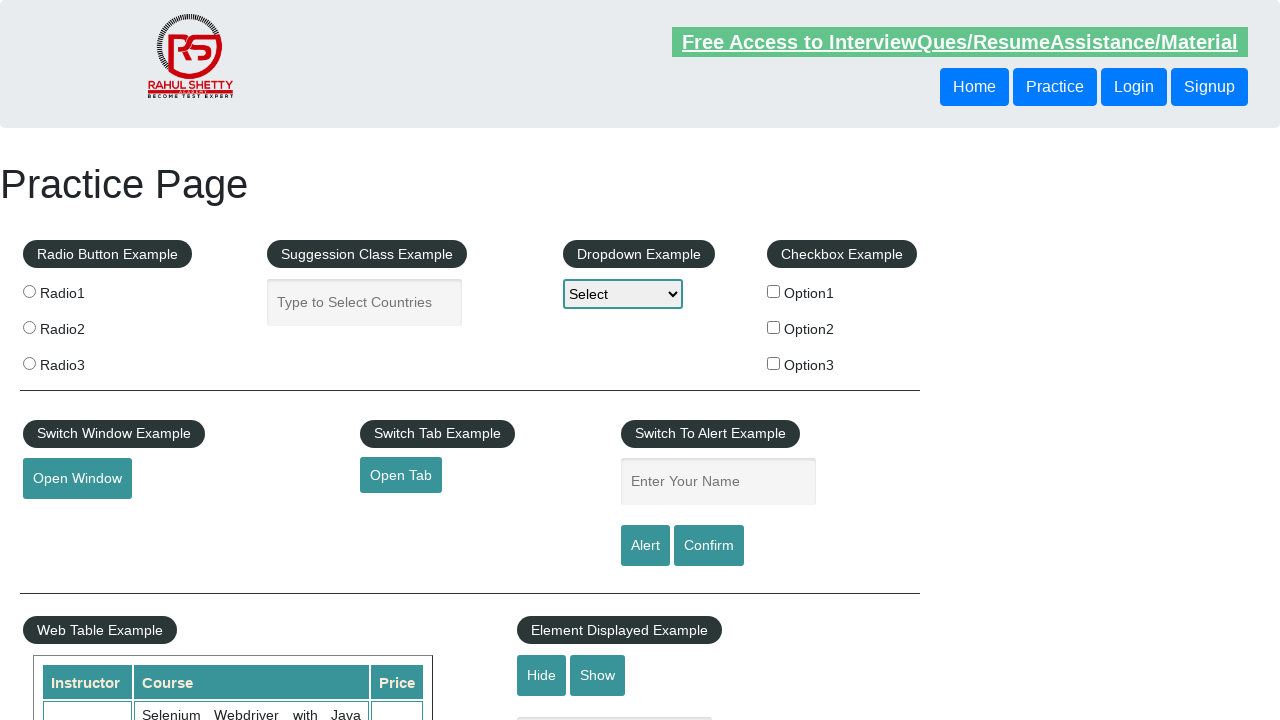

Located and switched to the first iframe on the page
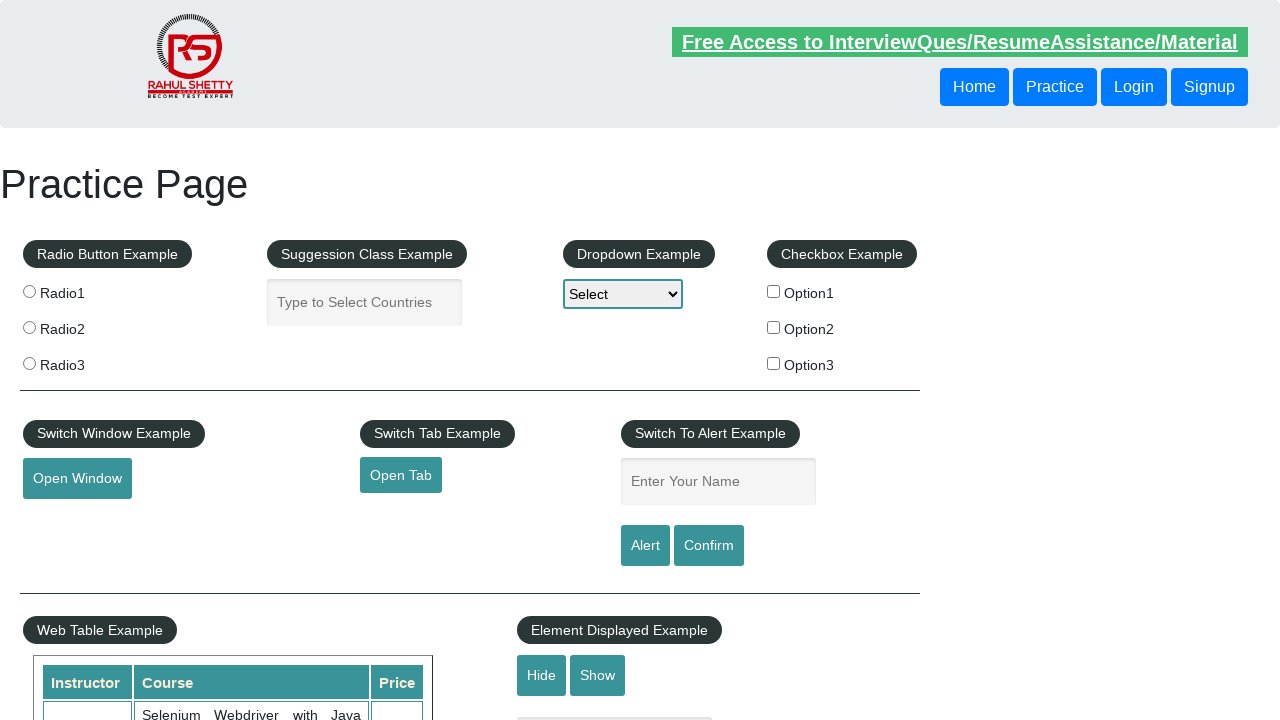

Clicked on the Courses link within the iframe at (172, 360) on iframe >> nth=0 >> internal:control=enter-frame >> xpath=(//a[contains(text(),'C
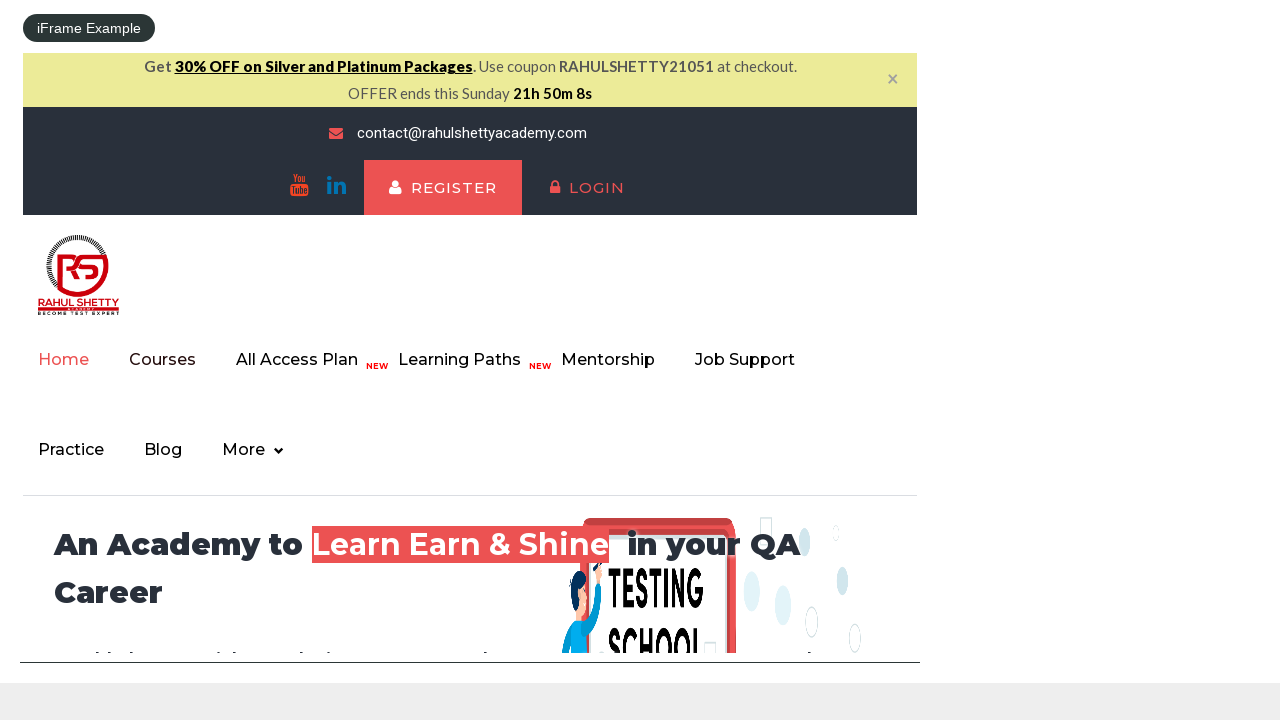

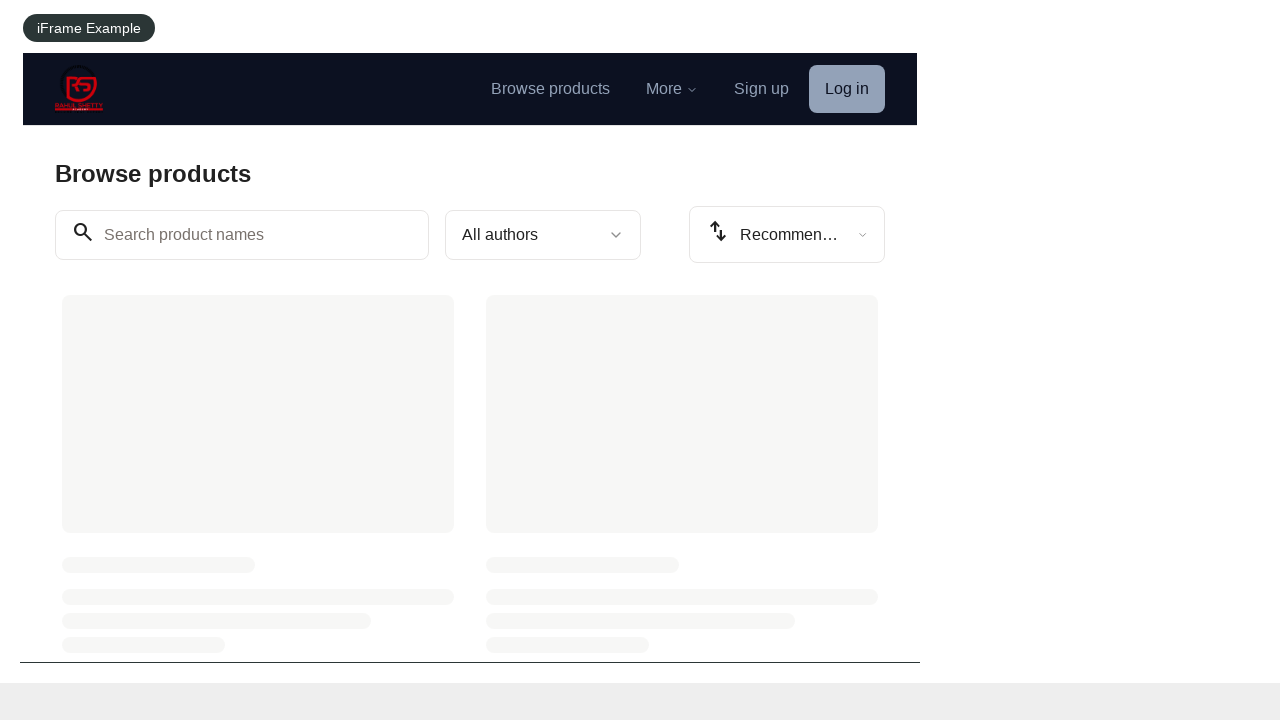